Tests timer-based JavaScript alert by clicking a button that triggers a delayed alert and accepting it when it appears

Starting URL: https://demoqa.com/alerts

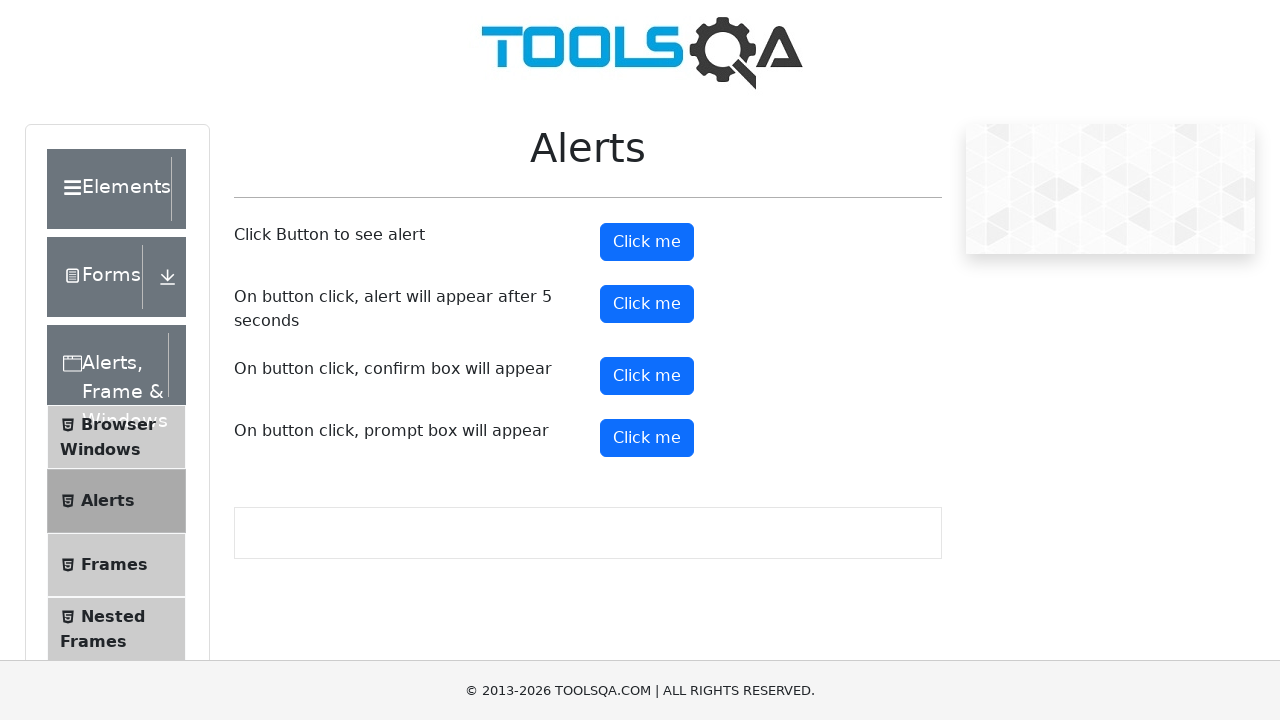

Set up dialog handler to automatically accept alerts
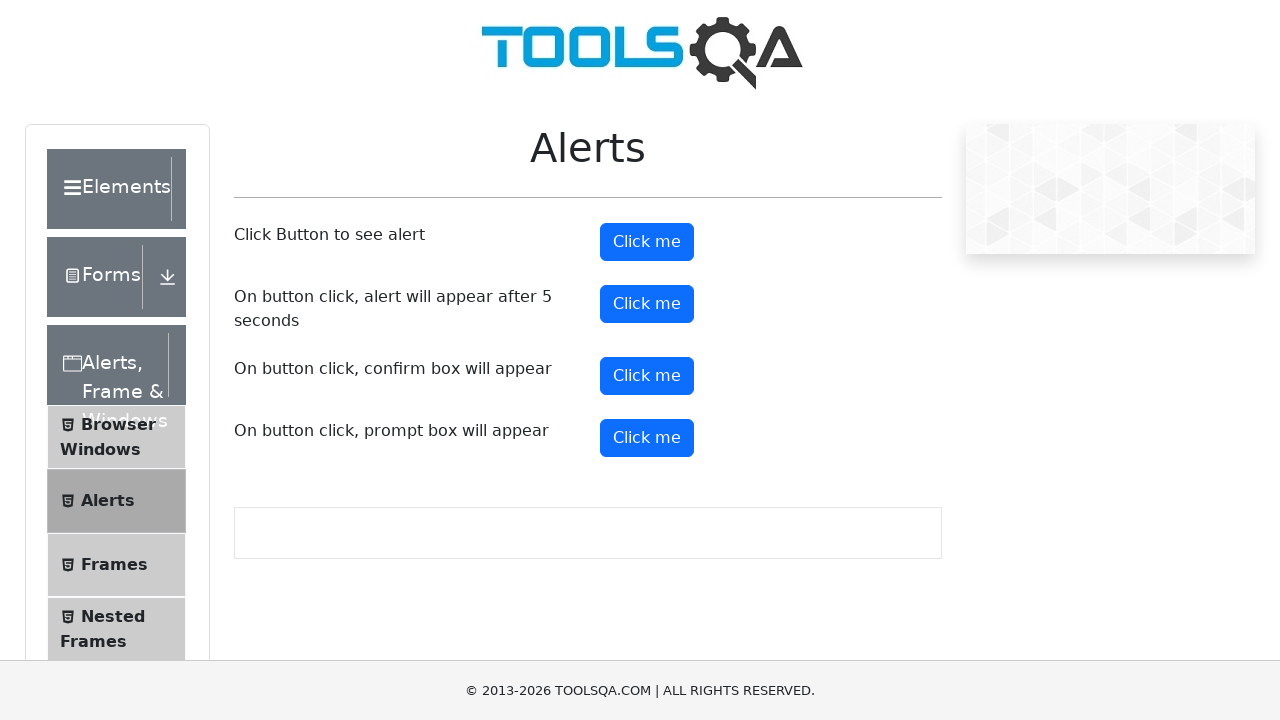

Clicked the timer alert button to trigger delayed alert at (647, 304) on #timerAlertButton
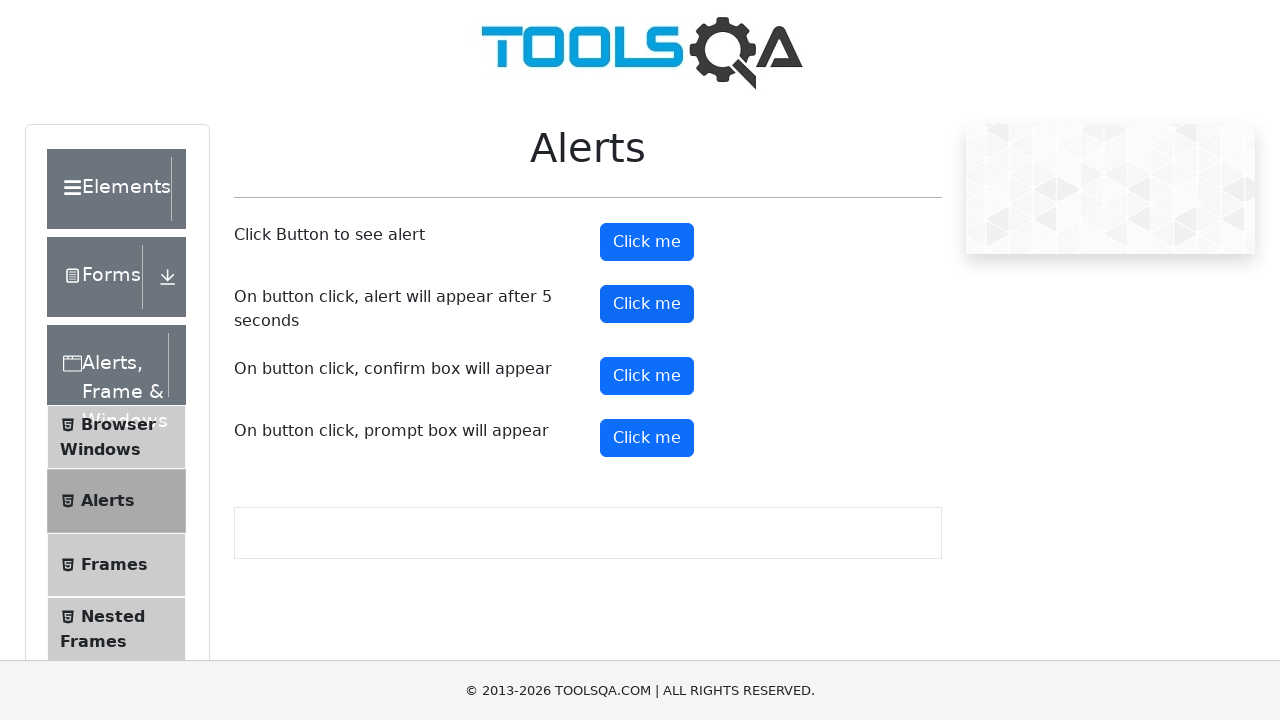

Waited 6 seconds for timed alert to appear and be automatically accepted
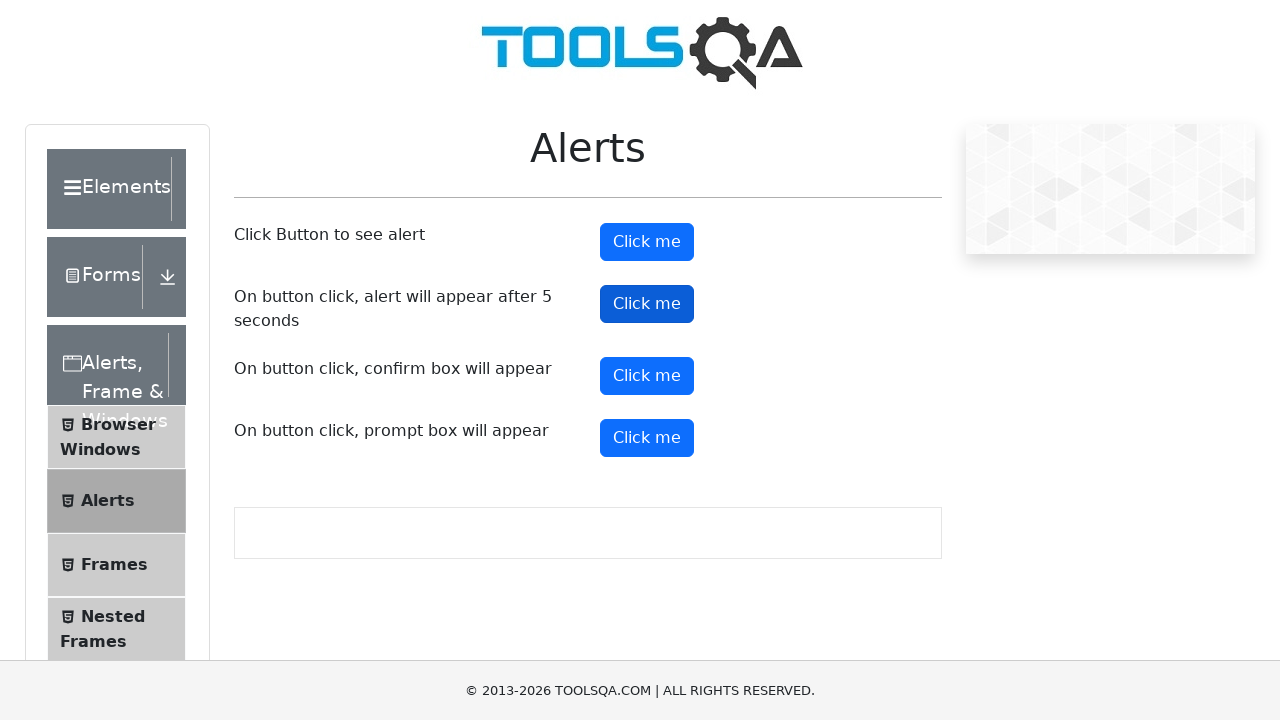

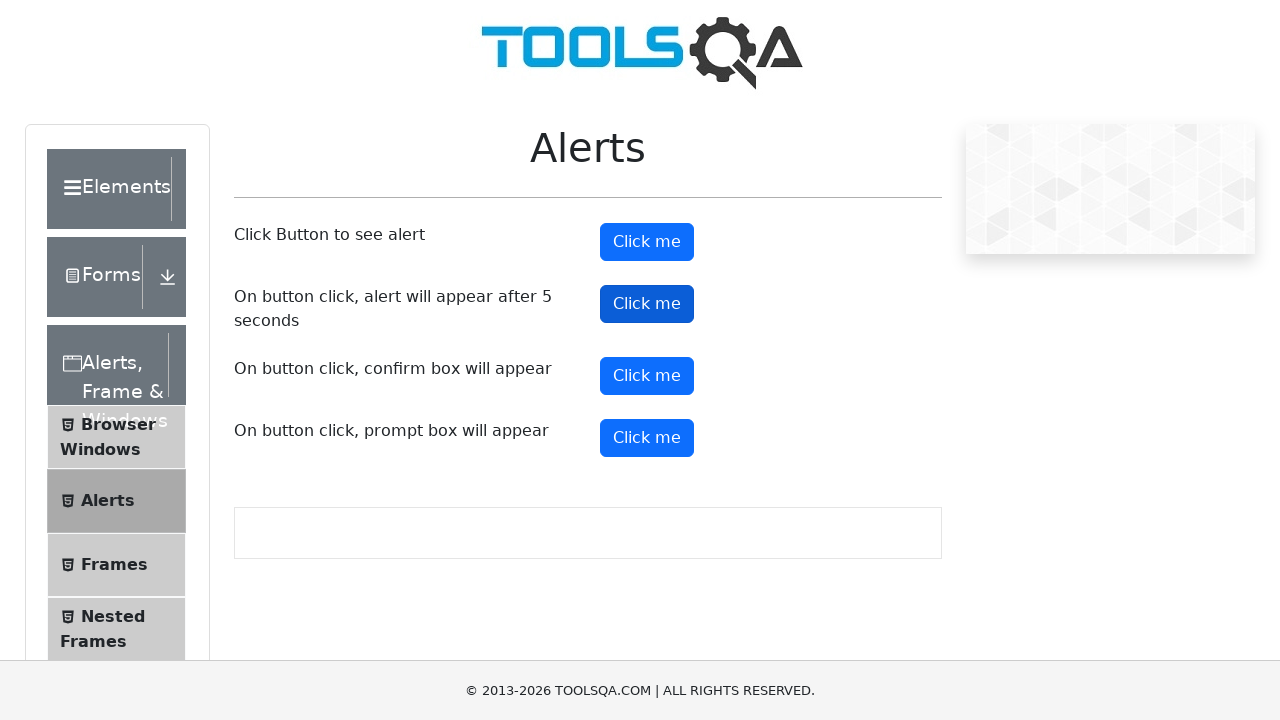